Tests dynamic element loading by clicking a button and waiting for a paragraph element to appear, then verifying its text content says "Dopiero się pojawiłem!" (Polish for "I just appeared!")

Starting URL: https://testeroprogramowania.github.io/selenium/wait2.html

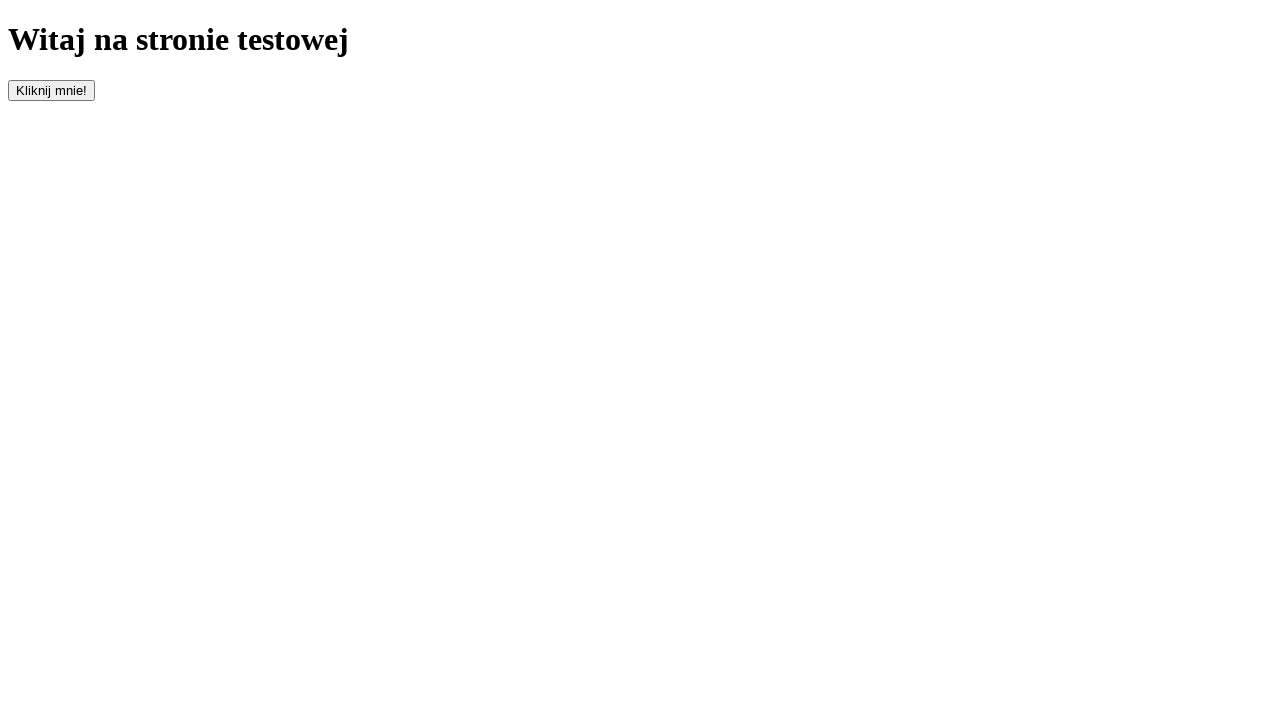

Navigated to wait2.html page
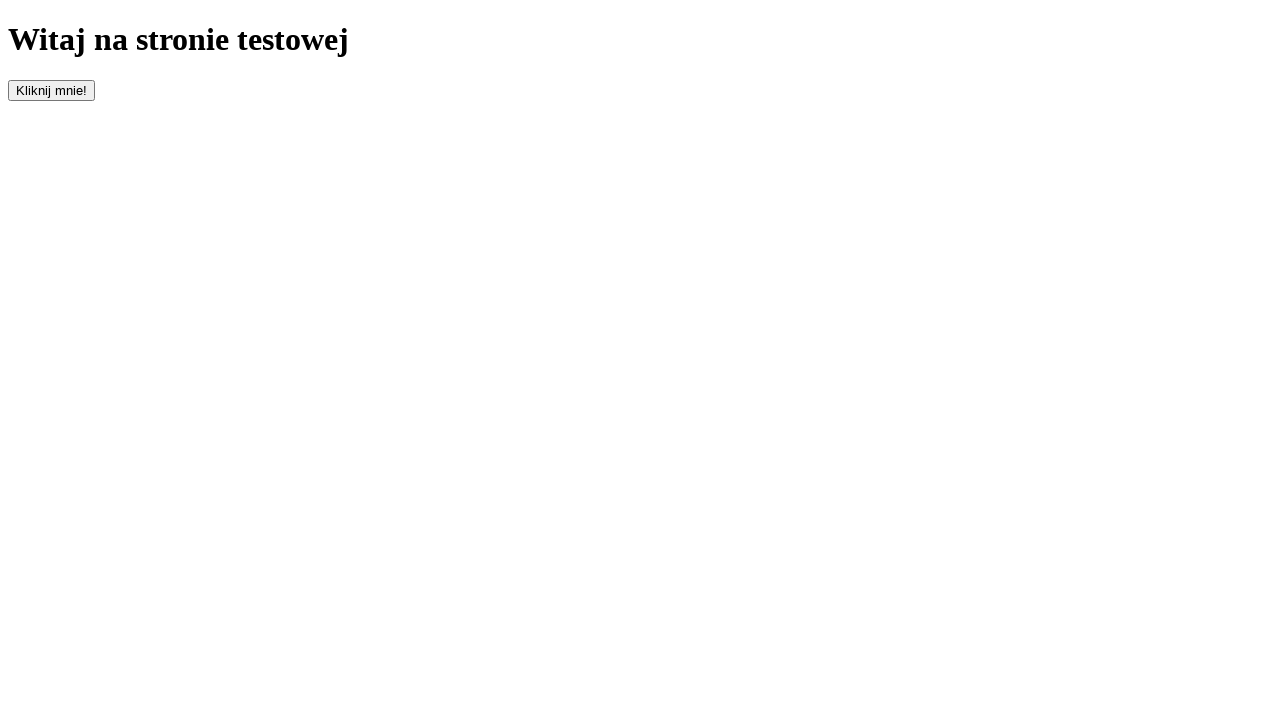

Clicked the button with id 'clickOnMe' to trigger dynamic element loading at (52, 90) on #clickOnMe
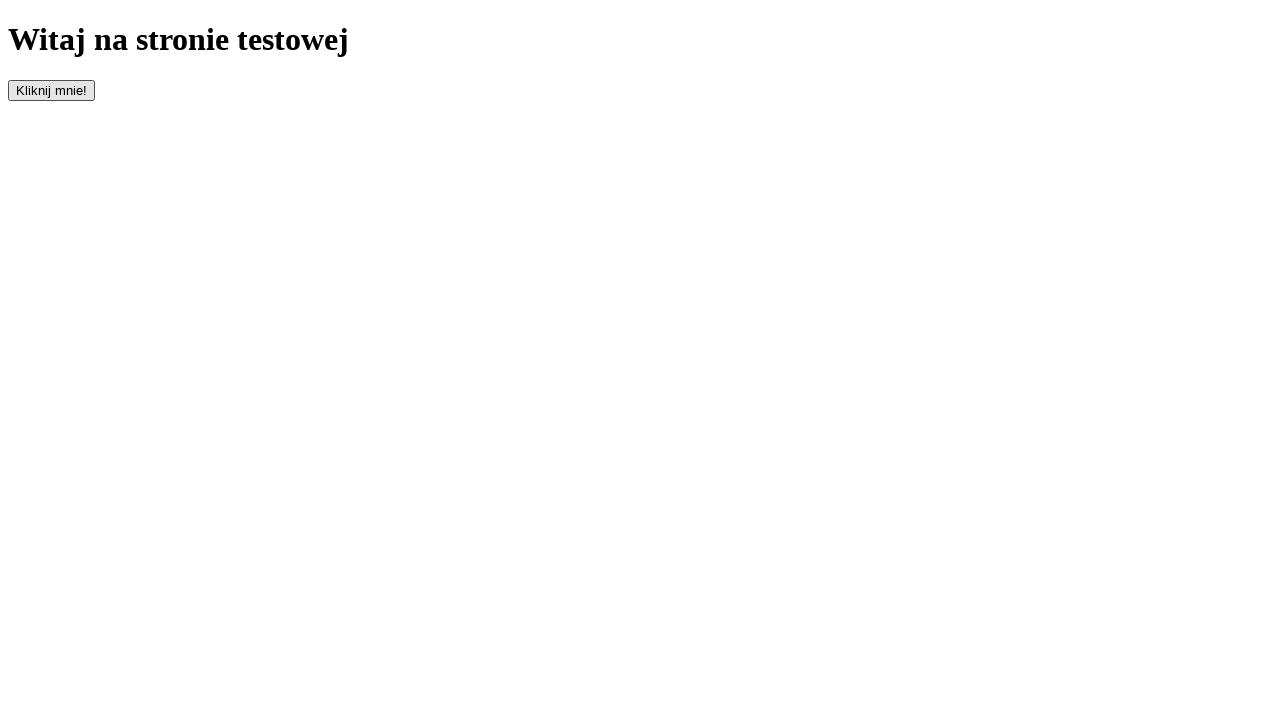

Waited for paragraph element to appear
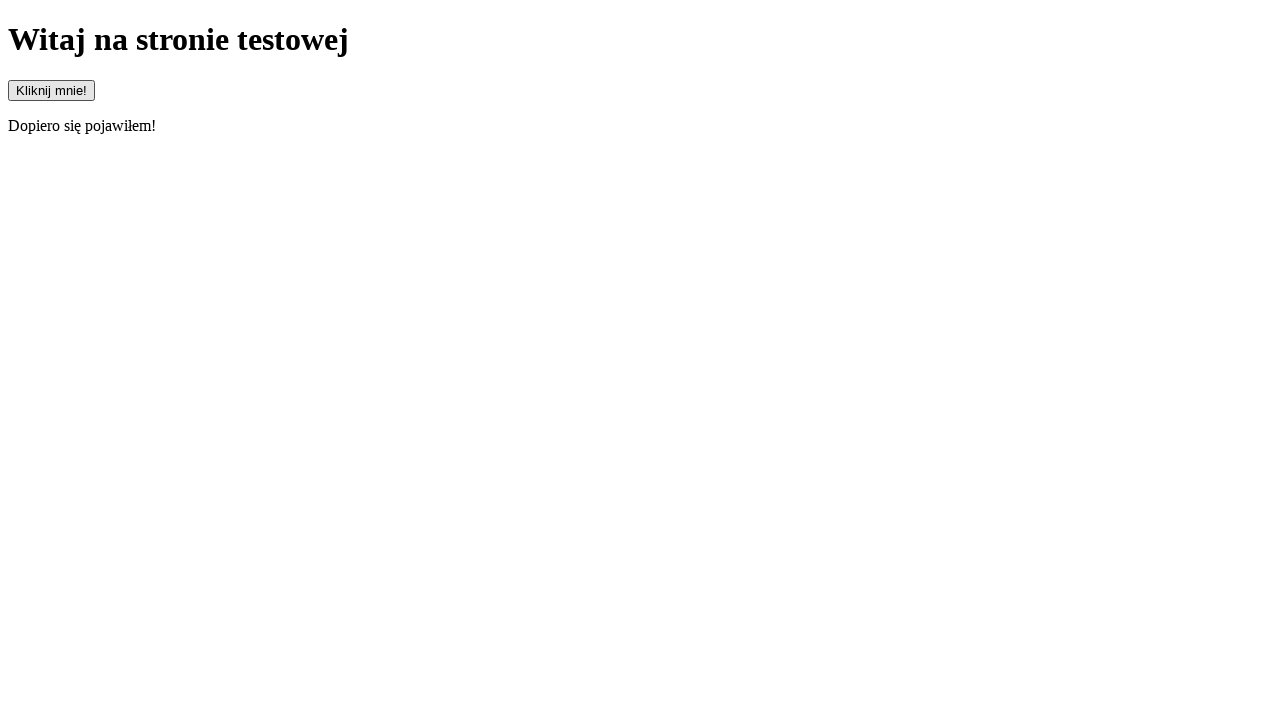

Retrieved text content from paragraph element
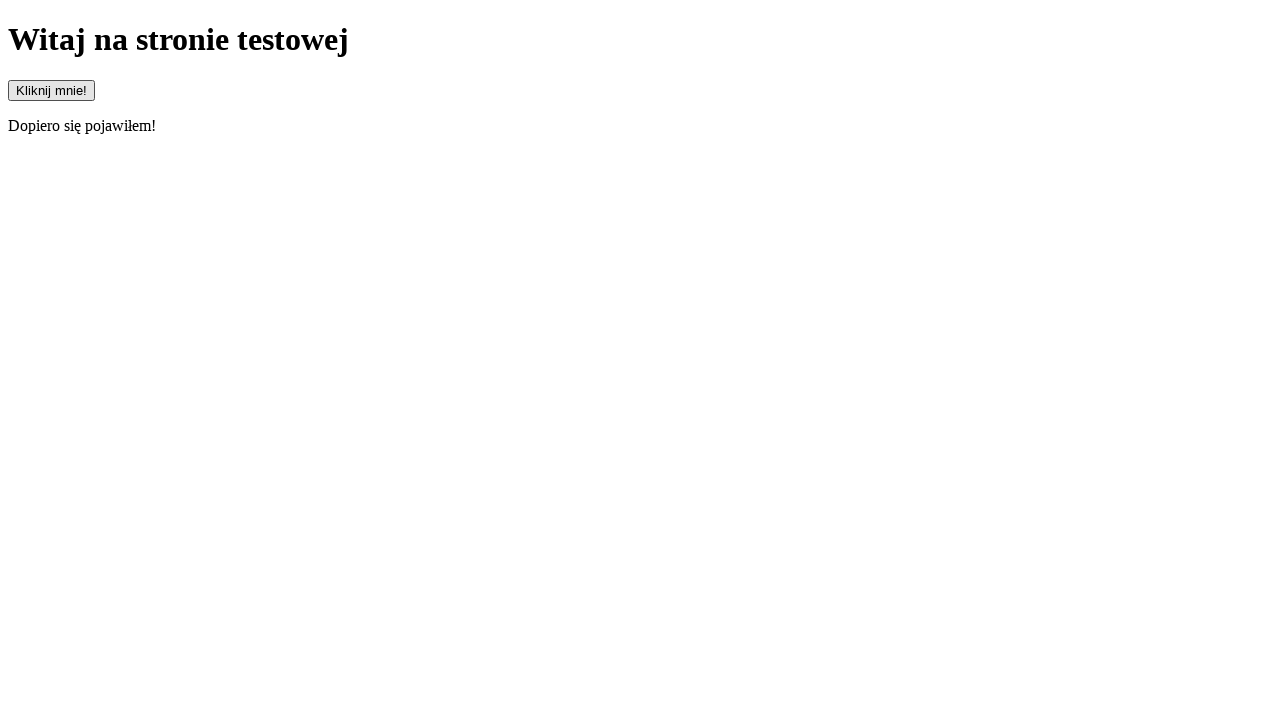

Verified paragraph text content equals 'Dopiero się pojawiłem!' (Polish: 'I just appeared!')
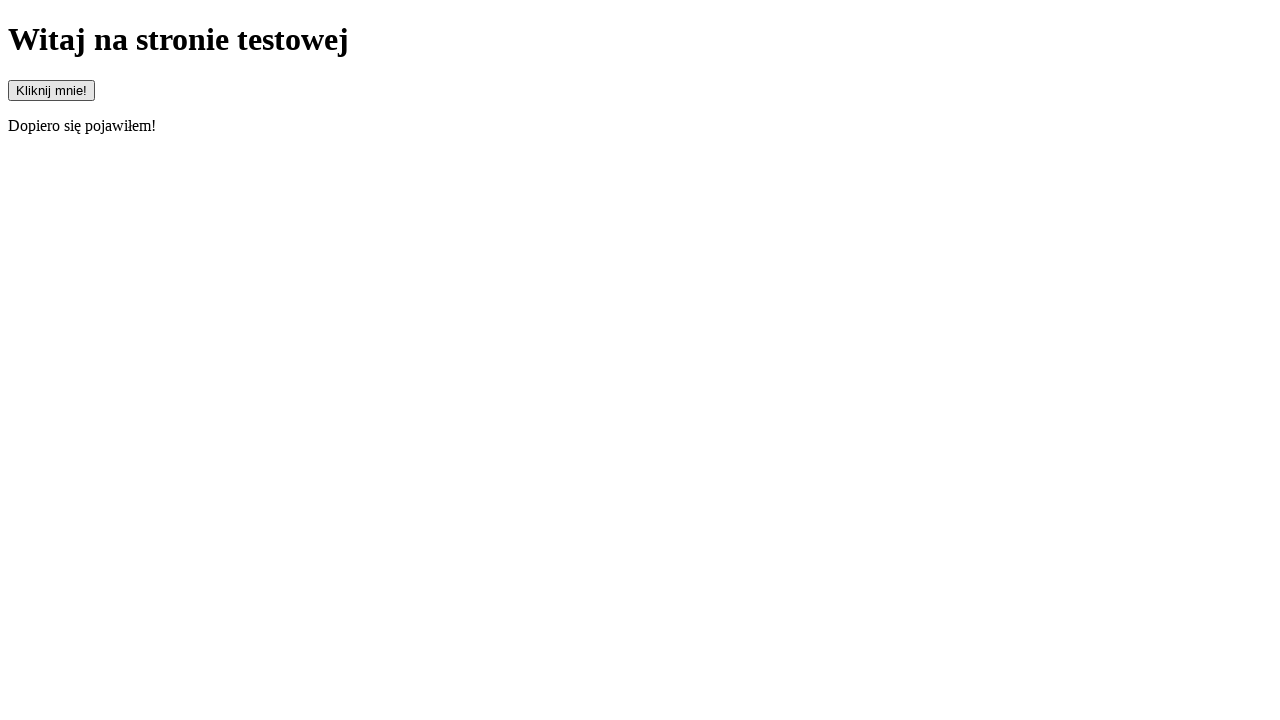

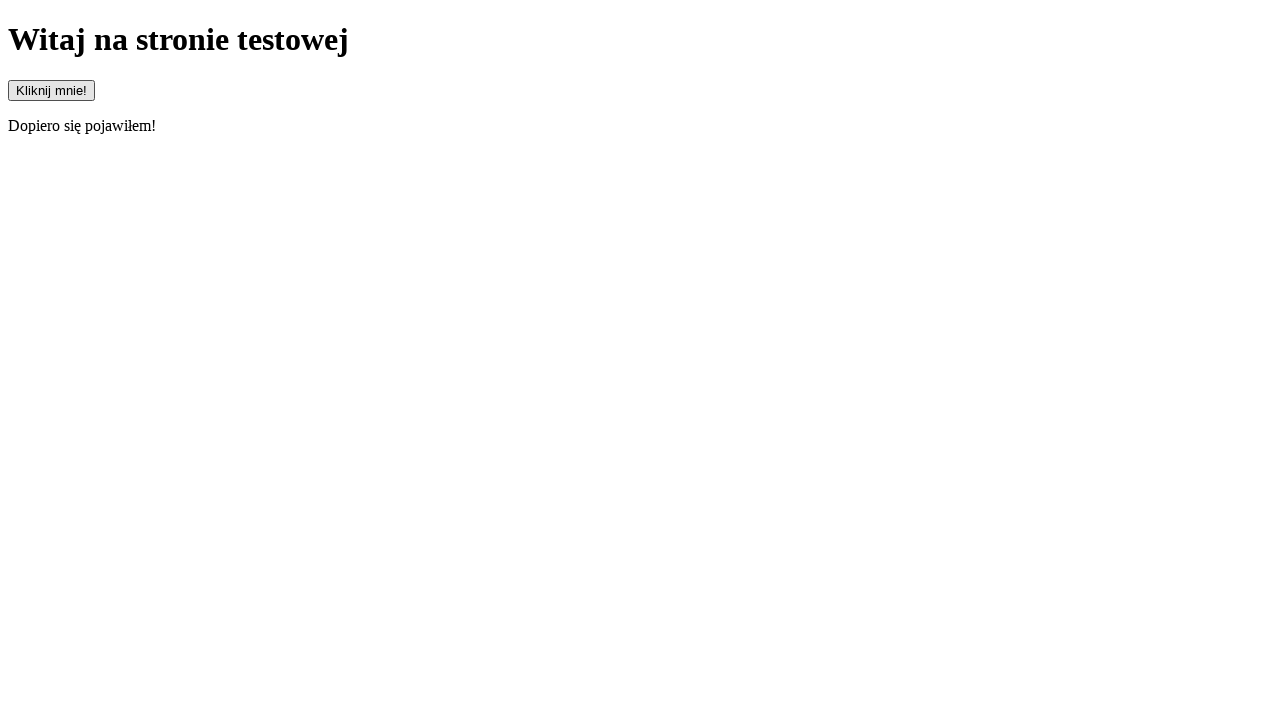